Tests JavaScript prompt alert handling by clicking a button that triggers a prompt dialog, entering text into it, and accepting the alert

Starting URL: https://omayo.blogspot.com/

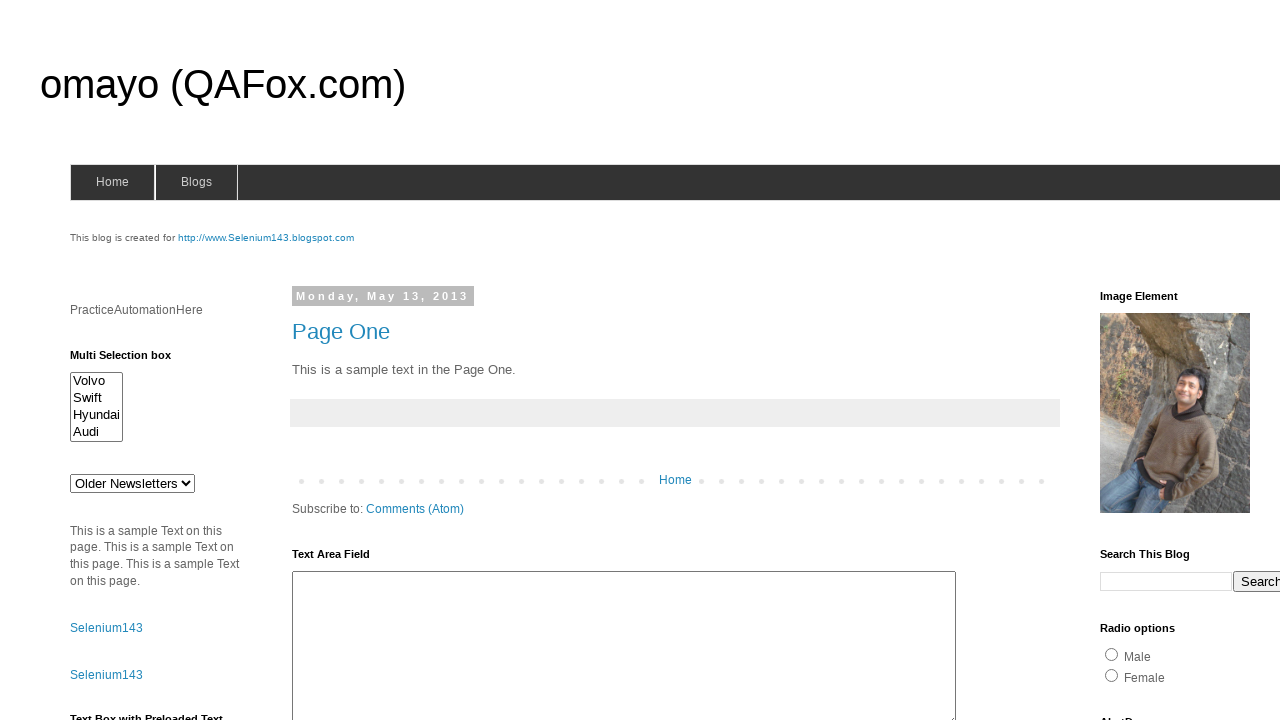

Set up dialog handler to accept prompt with text 'secretkey123'
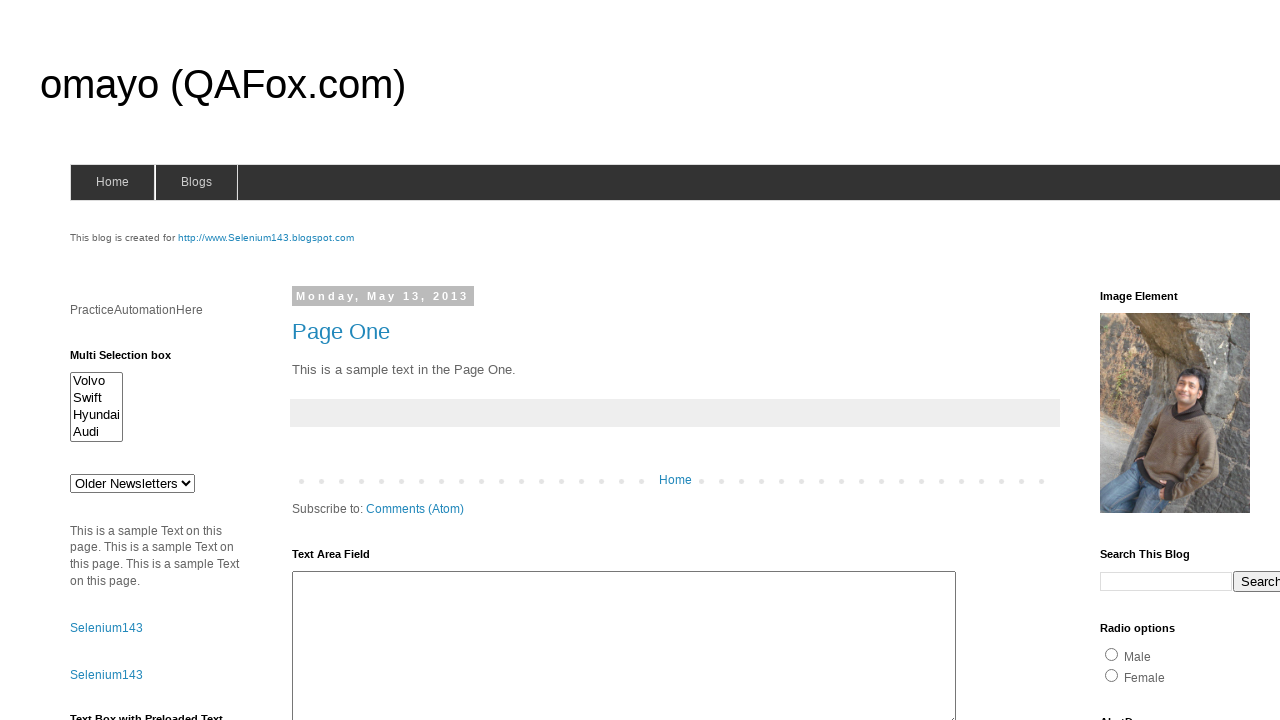

Clicked prompt button to trigger alert dialog at (1140, 361) on #prompt
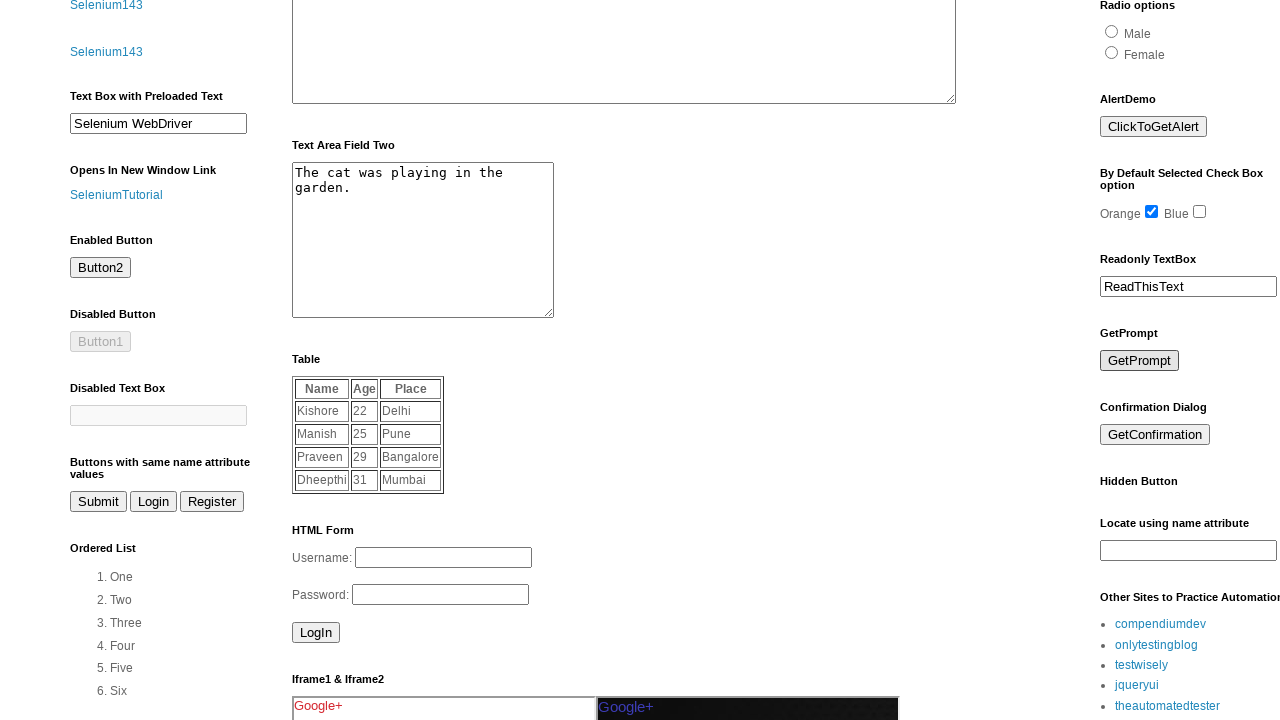

Waited 1000ms for dialog to be processed
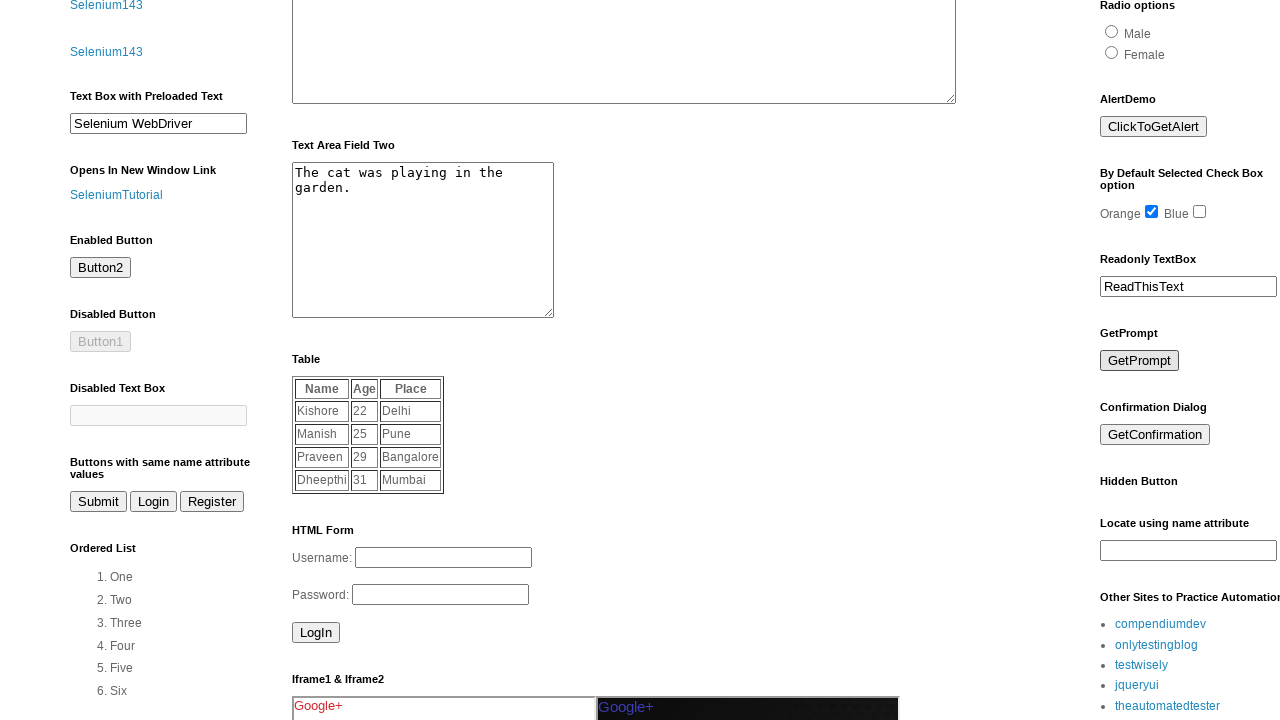

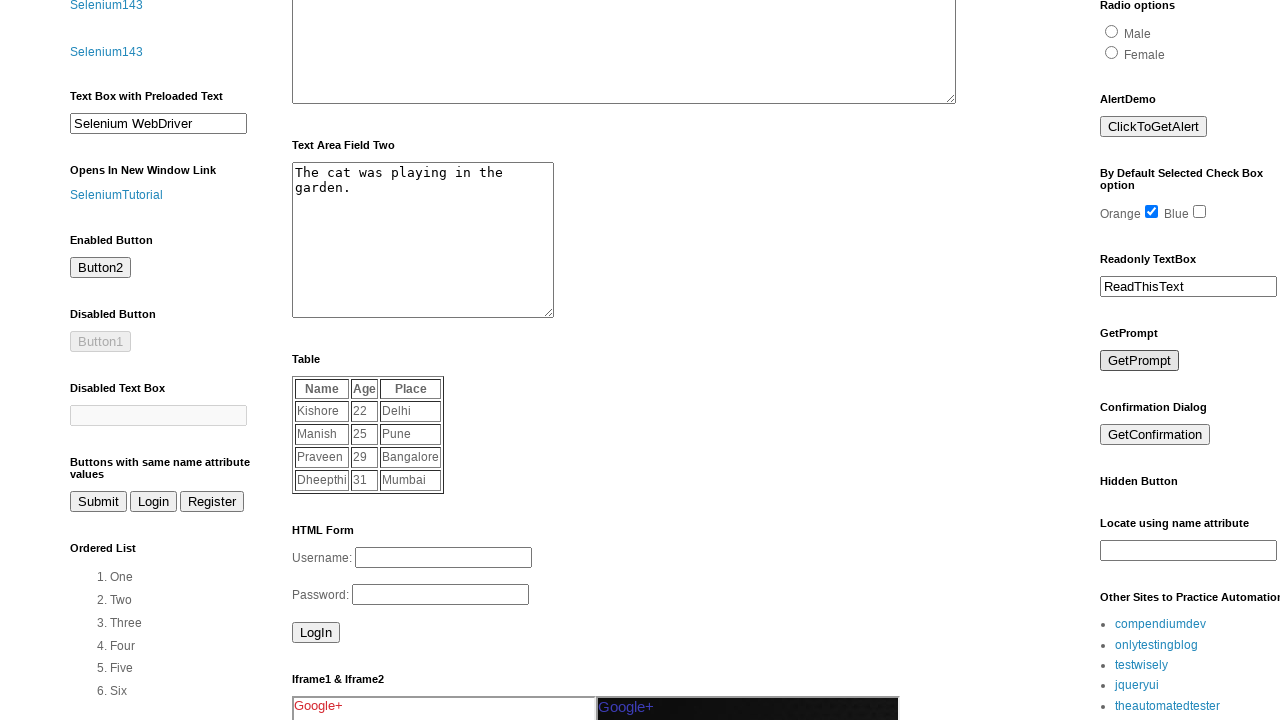